Tests window handling functionality by opening a new window, switching between windows, filling forms in both windows, and closing the child window

Starting URL: https://www.hyrtutorials.com/p/window-handles-practice.html

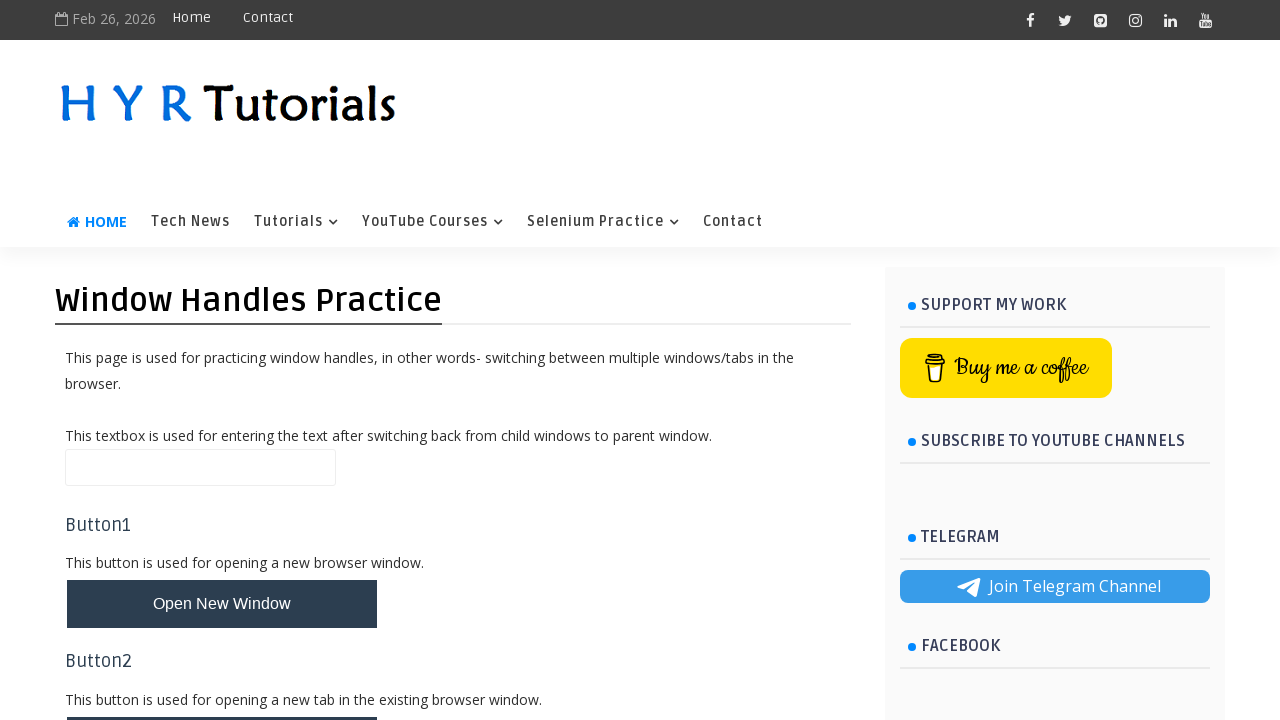

Filled parent window textbox with 'This is parent window' on xpath=//p[contains(text(),'This textbox is ')]/following-sibling::input
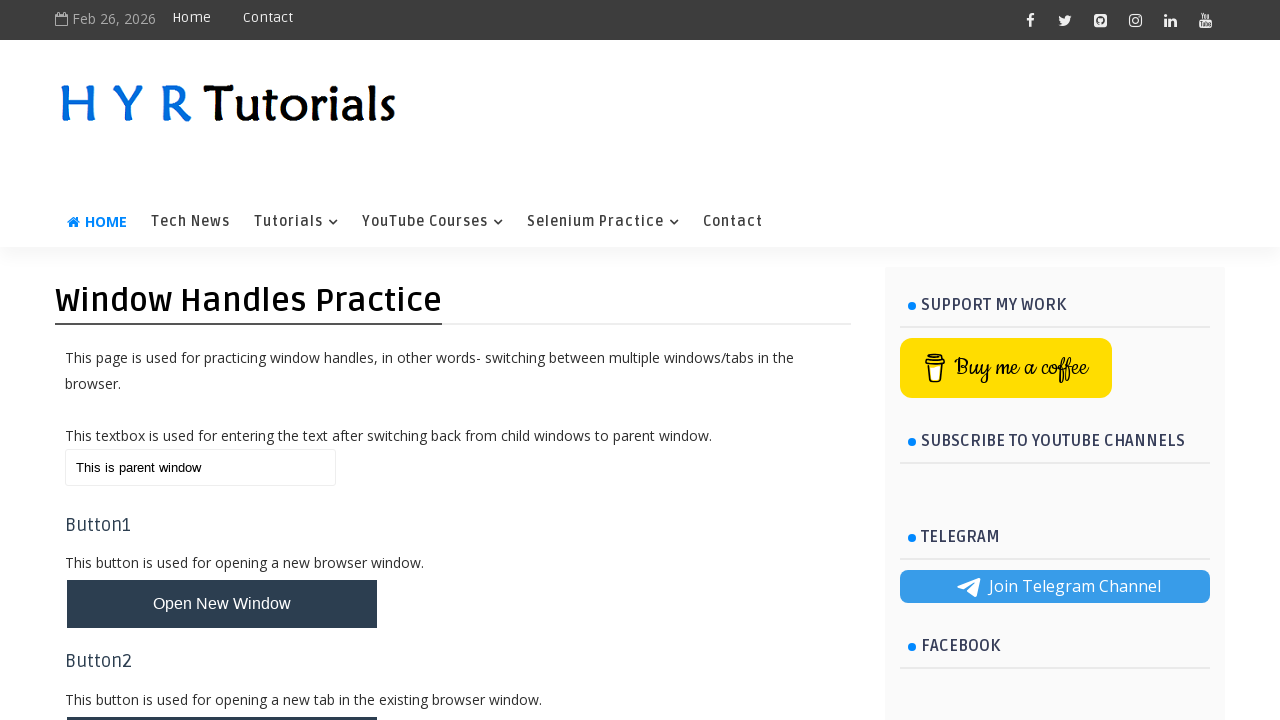

Clicked button to open new window and captured popup at (222, 604) on xpath=//p[contains(text(),'This button is ')]/following-sibling::button
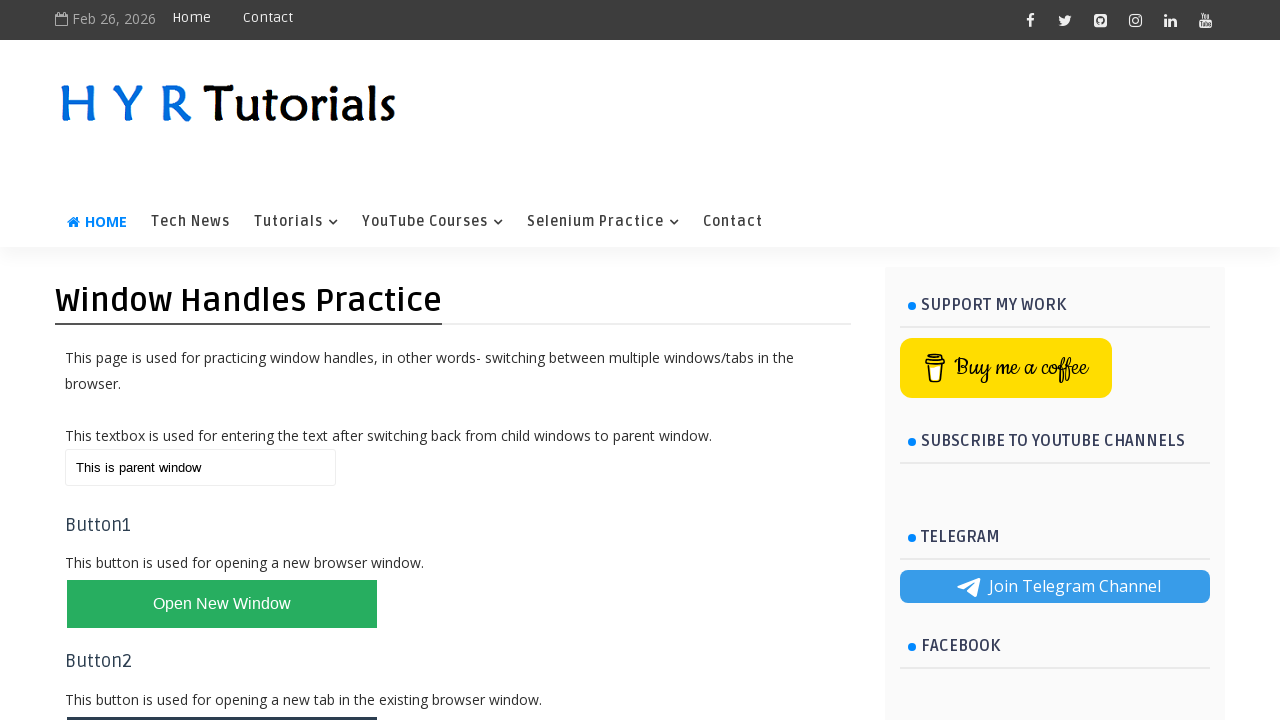

Filled firstName field in new window with 'Khushboo' on xpath=//label[@class='inp']/following-sibling::input[@id='firstName']
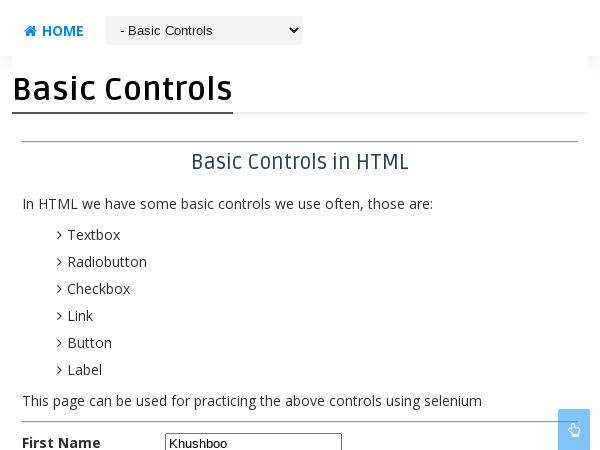

Closed the child window
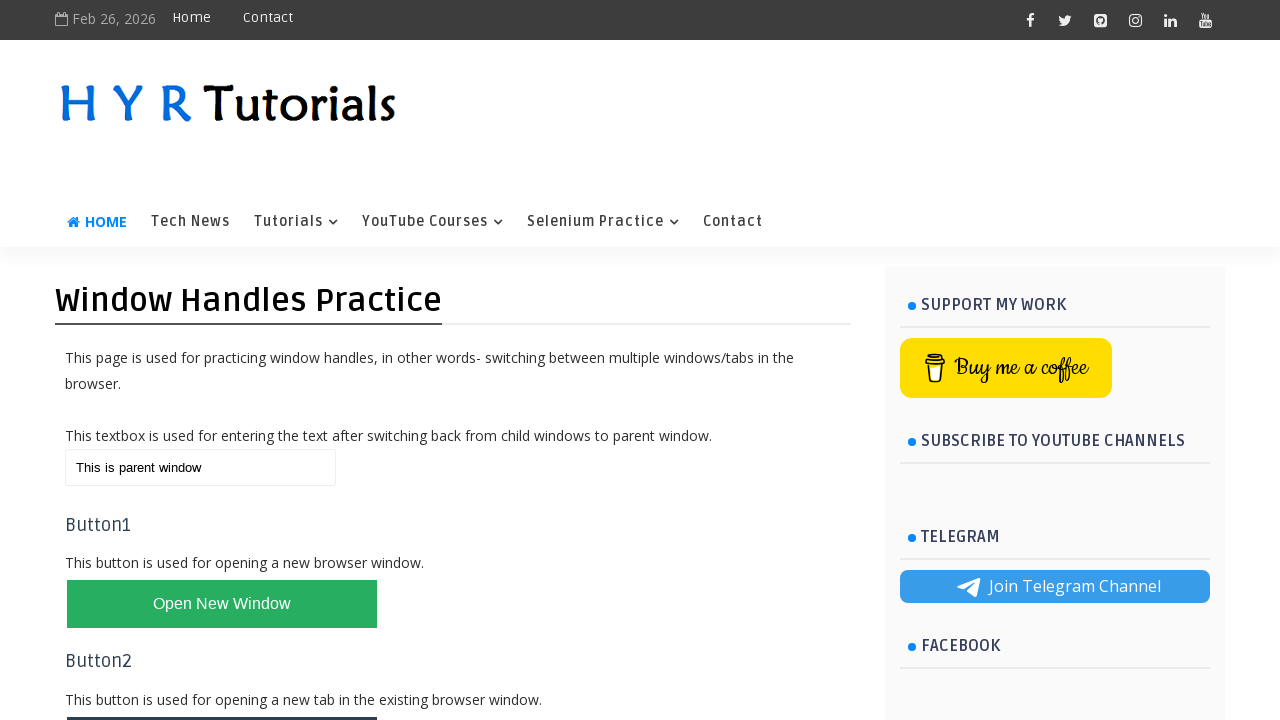

Cleared parent window textbox on xpath=//p[contains(text(),'This textbox is ')]/following-sibling::input
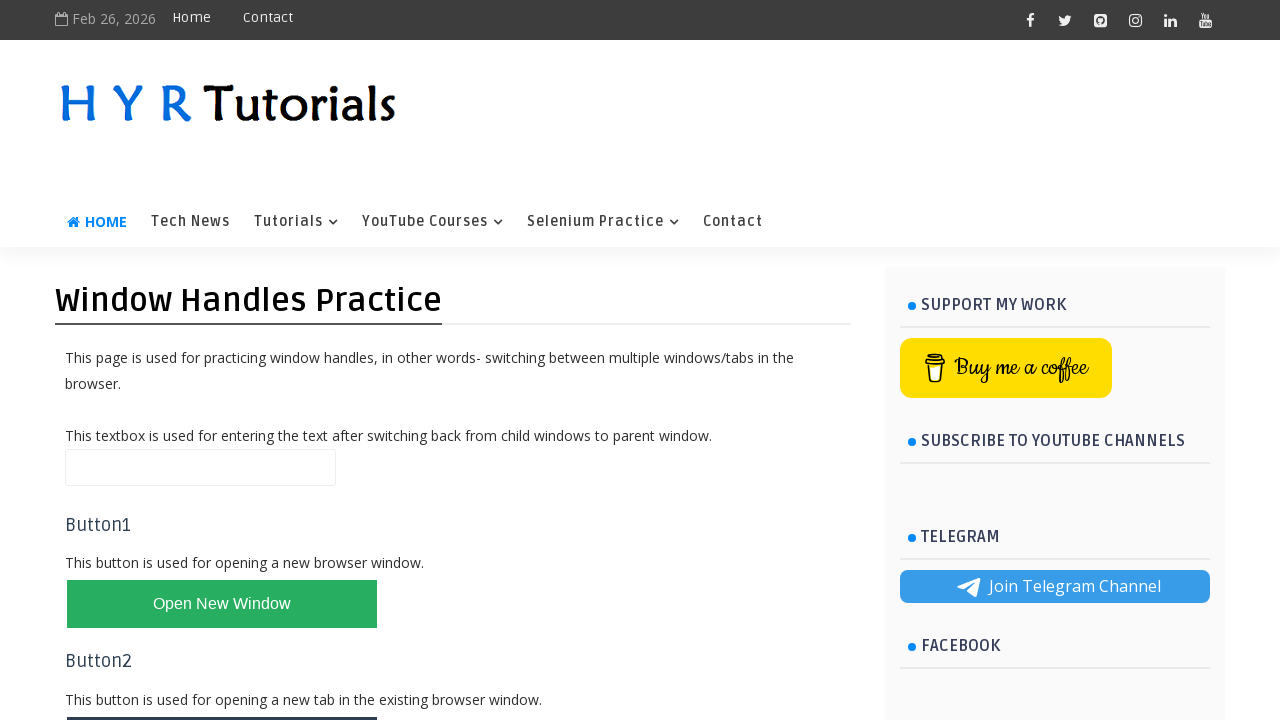

Updated parent window textbox with 'This is update' on xpath=//p[contains(text(),'This textbox is ')]/following-sibling::input
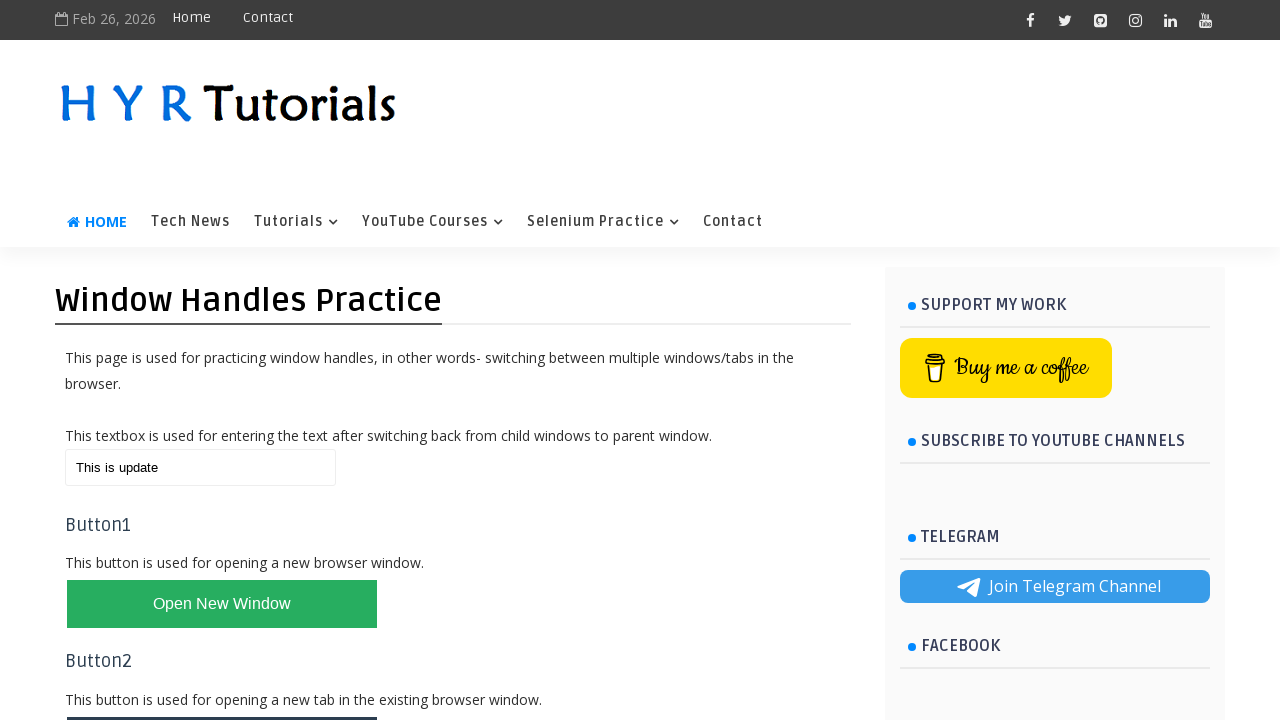

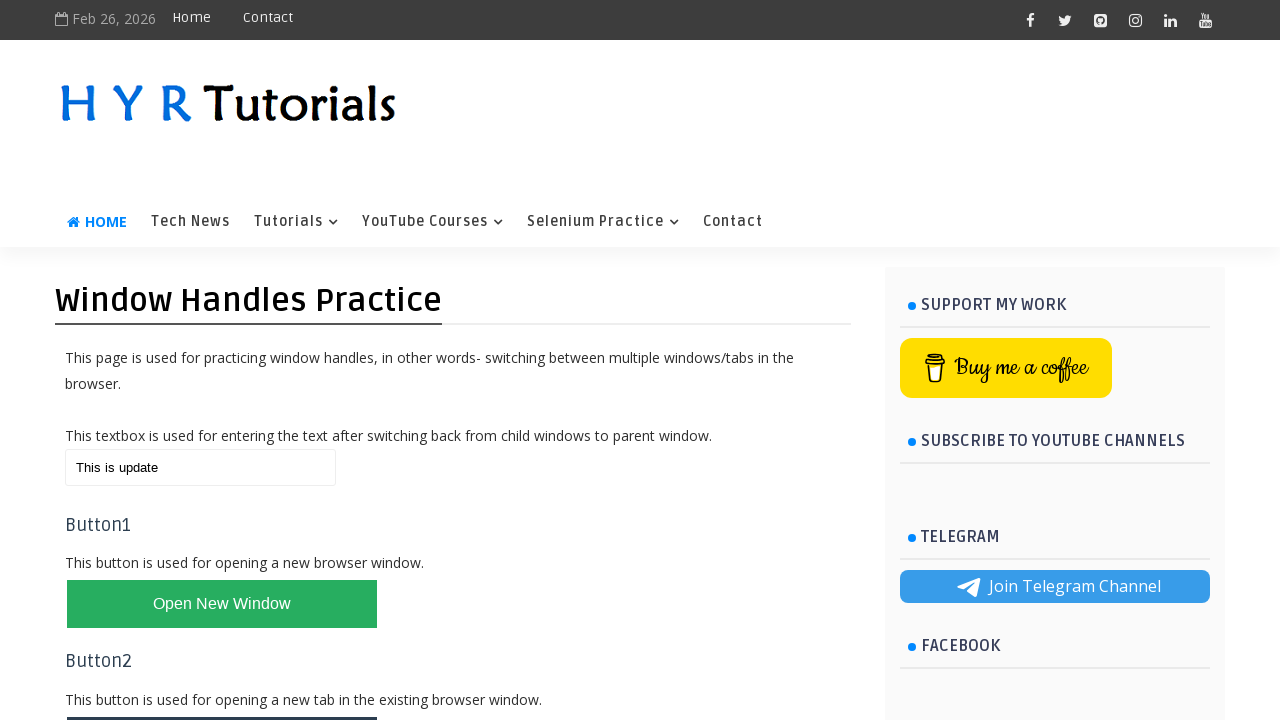